Fills out a basic HTML form with various input types including text fields, checkboxes, radio buttons, and dropdown selections

Starting URL: https://testpages.herokuapp.com/styled/basic-html-form-test.html

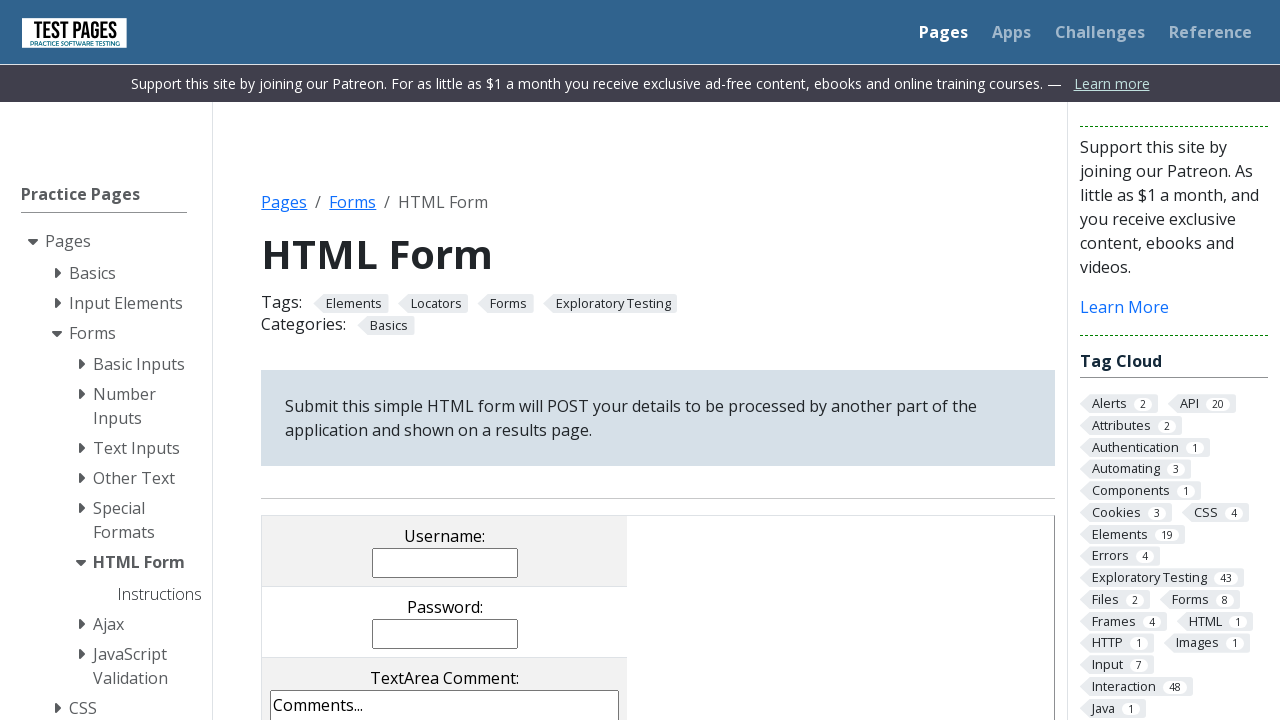

Filled username field with 'TestUser' on input[name='username']
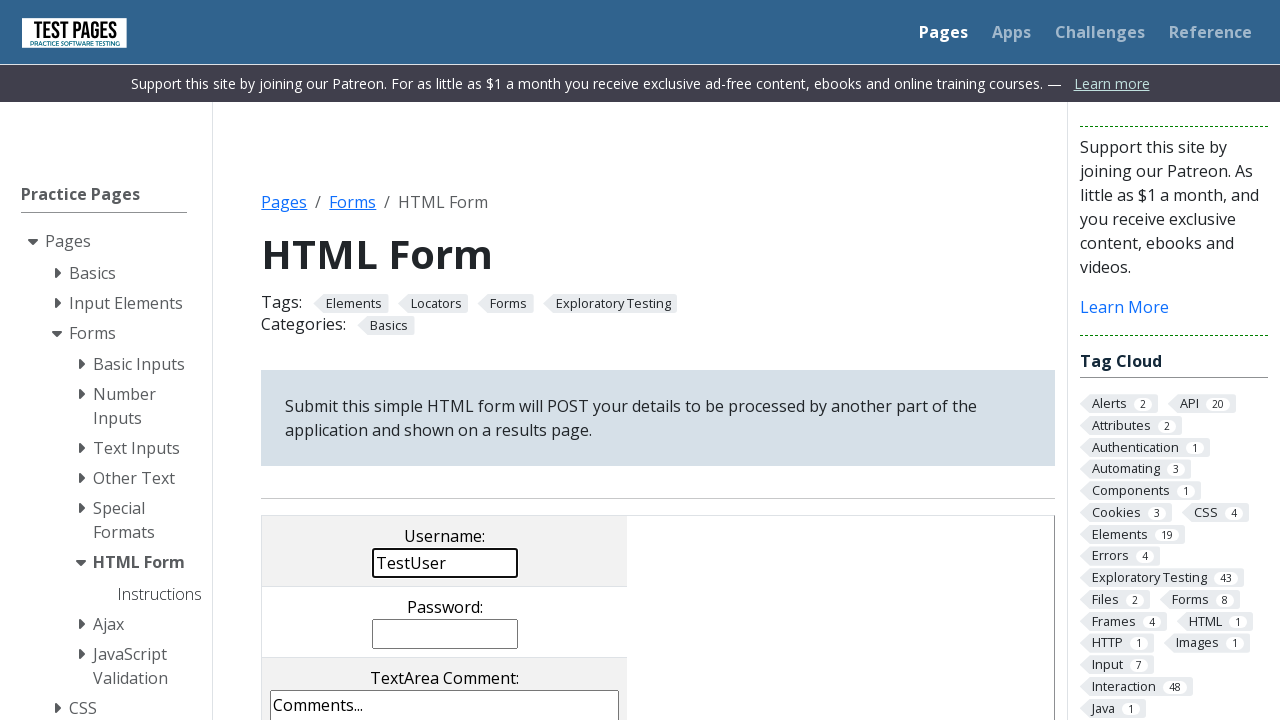

Filled password field with 'TestPass123' on input[name='password']
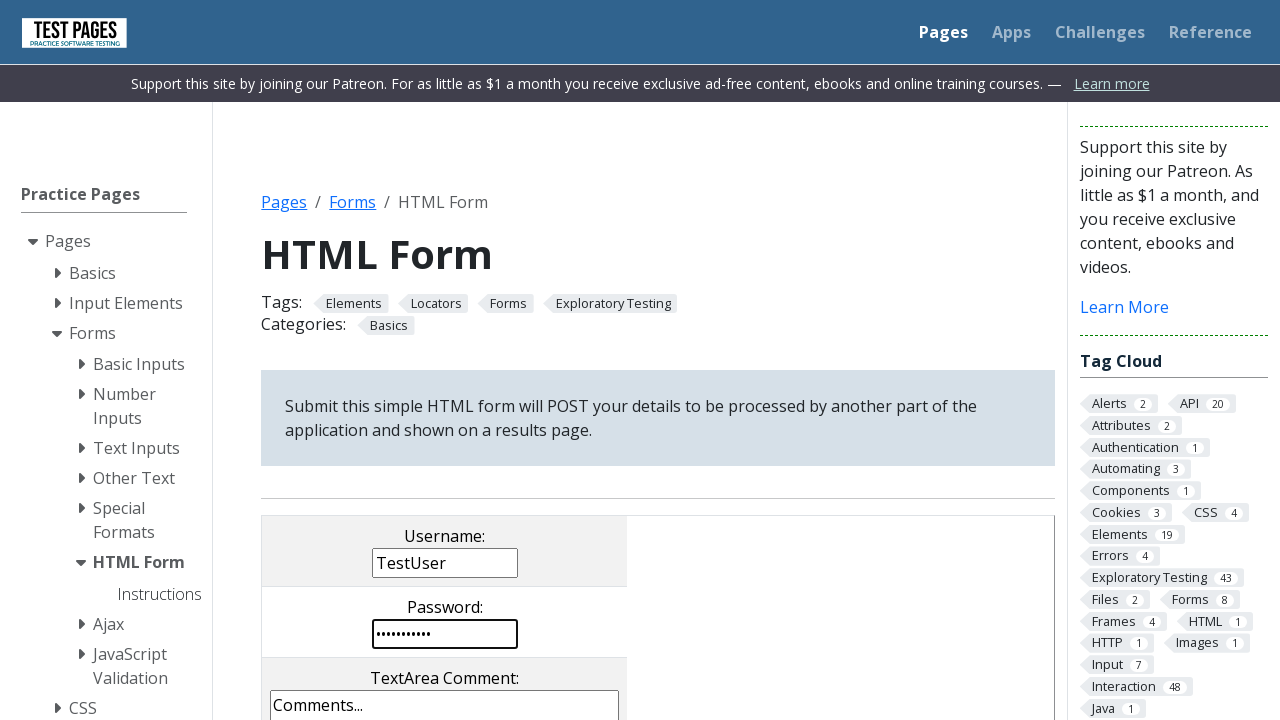

Filled comments field with 'This is a test comment' on textarea[name='comments']
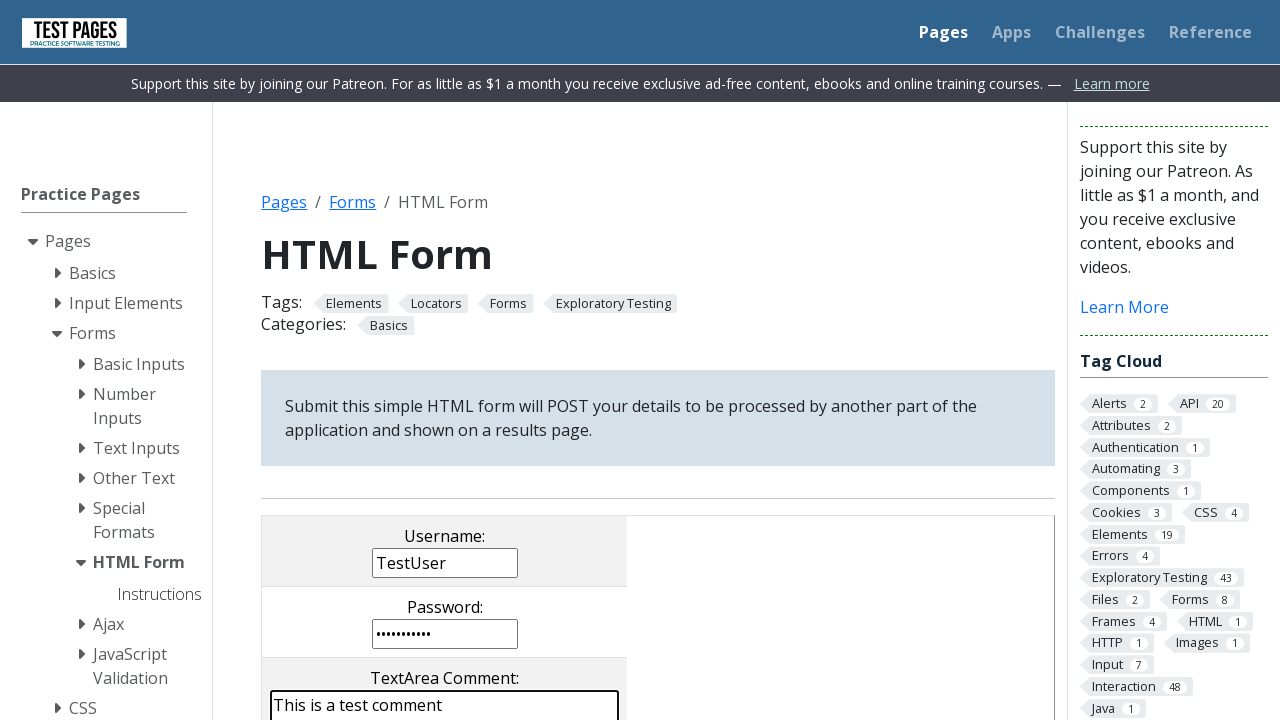

Checked checkbox with value 'cb3' on input[value='cb3']
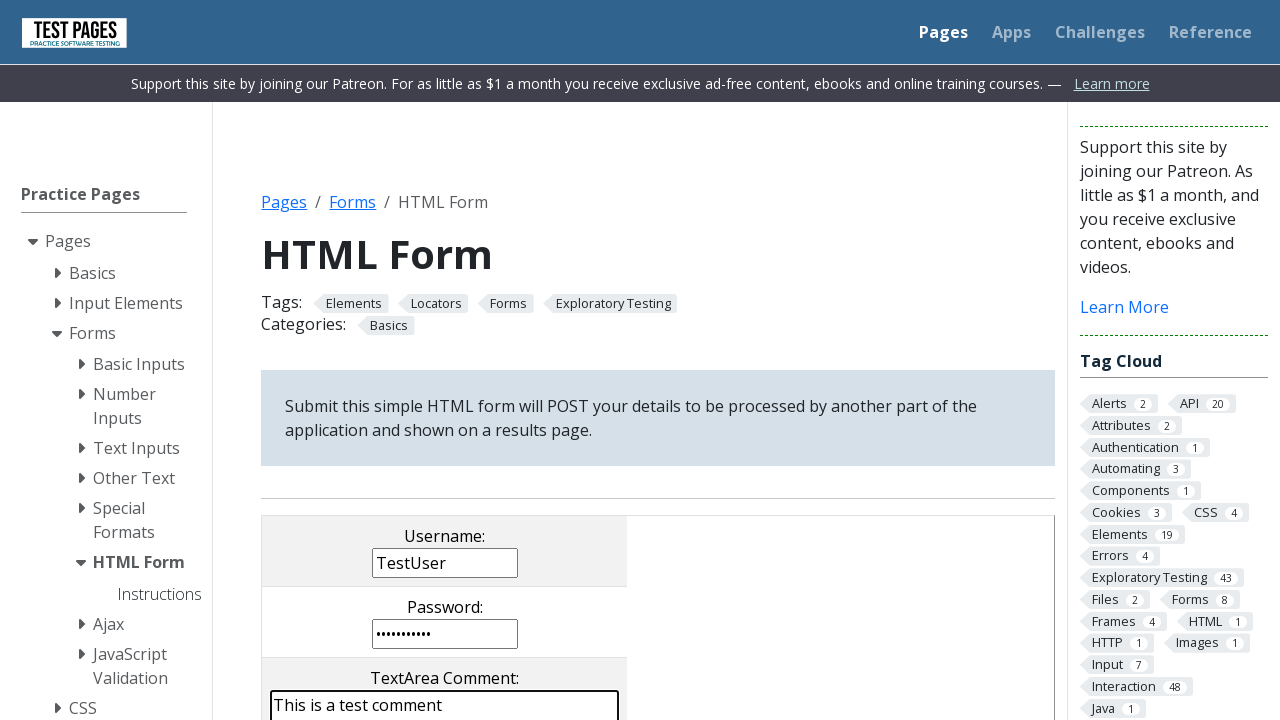

Selected radio button with value 'rd3' at (488, 360) on input[value='rd3']
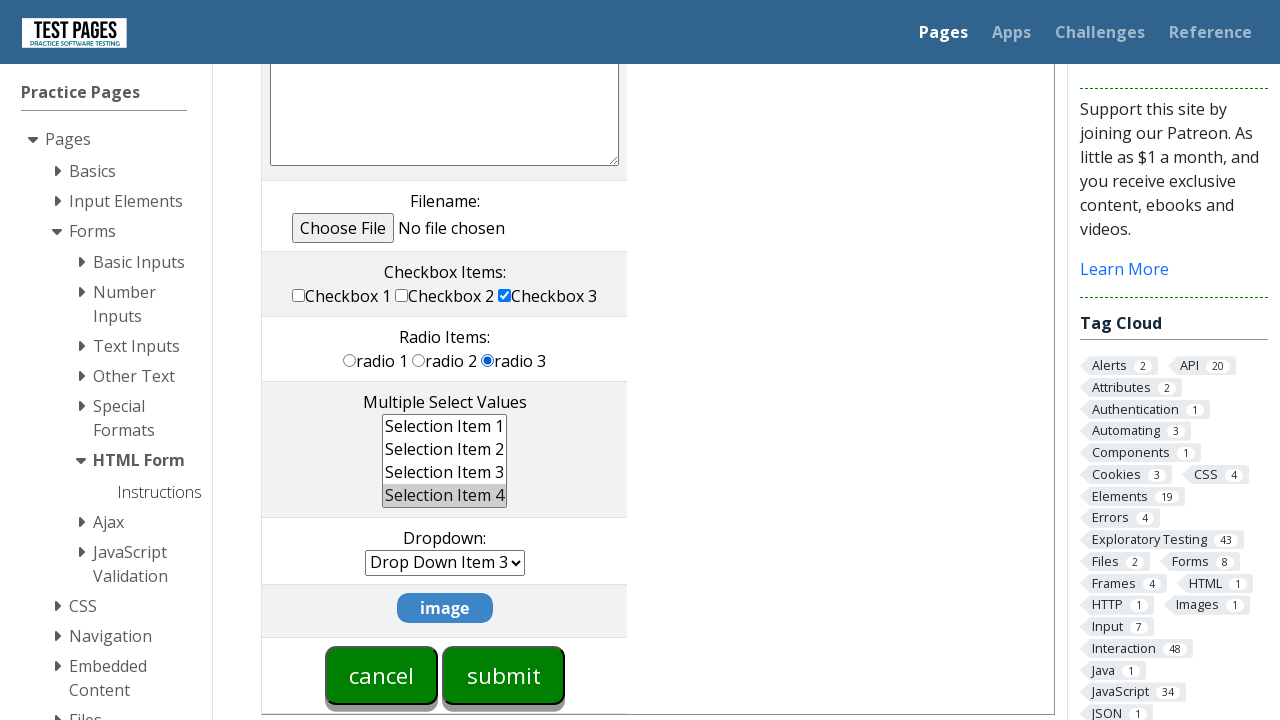

Selected 'dd6' from dropdown menu on select[name='dropdown']
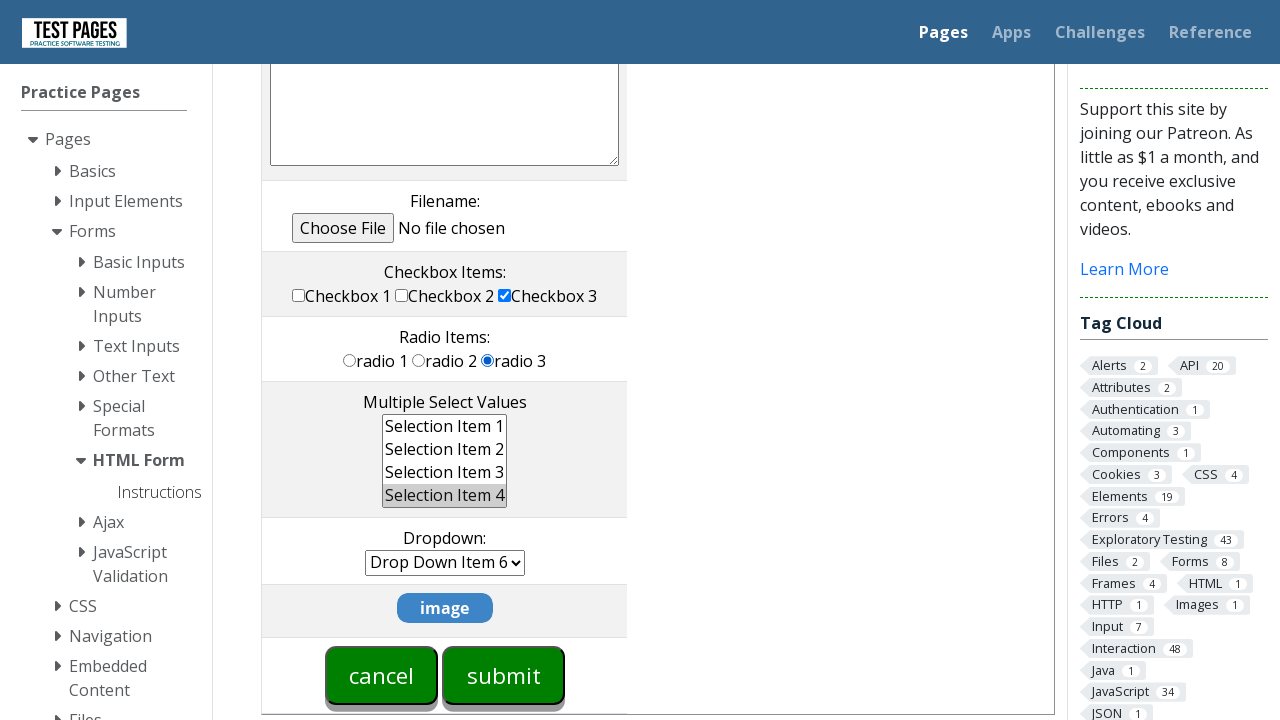

Clicked submit button to submit form at (504, 675) on input[value='submit']
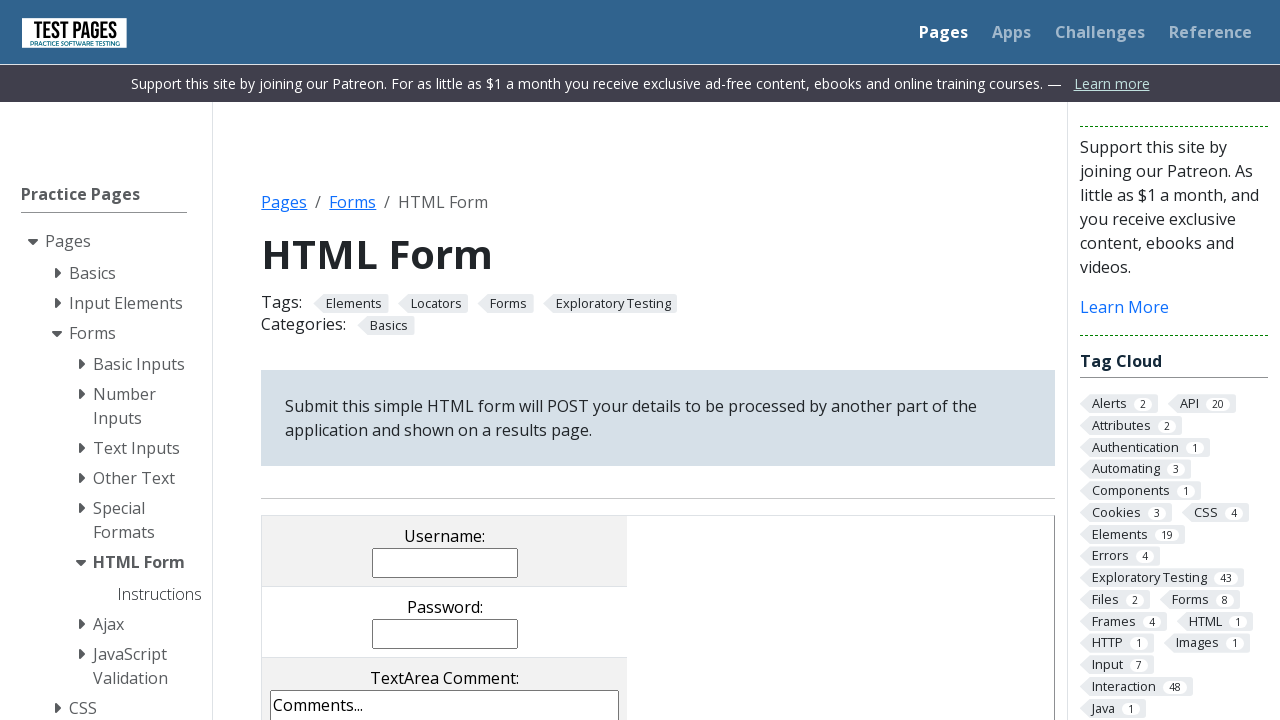

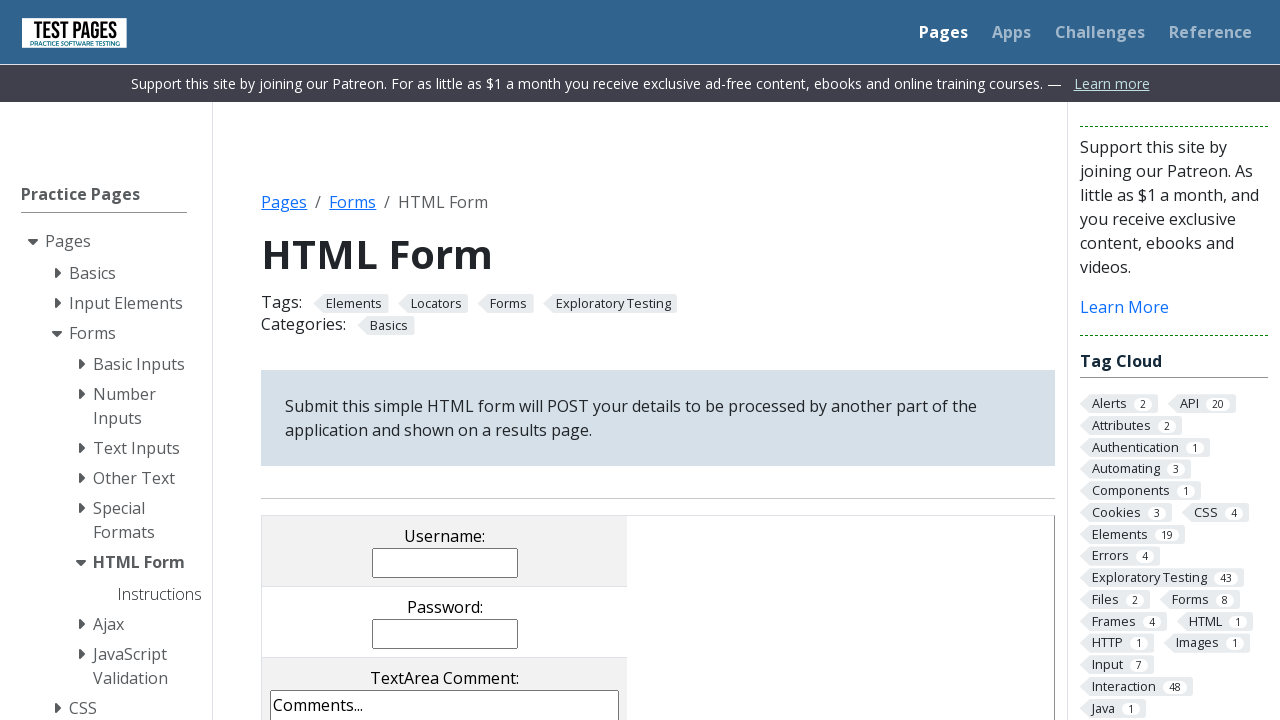